Tests browser window handling by clicking a link that opens a new window, switching to the new window, and verifying the page titles before and after the switch.

Starting URL: https://practice.cydeo.com/windows

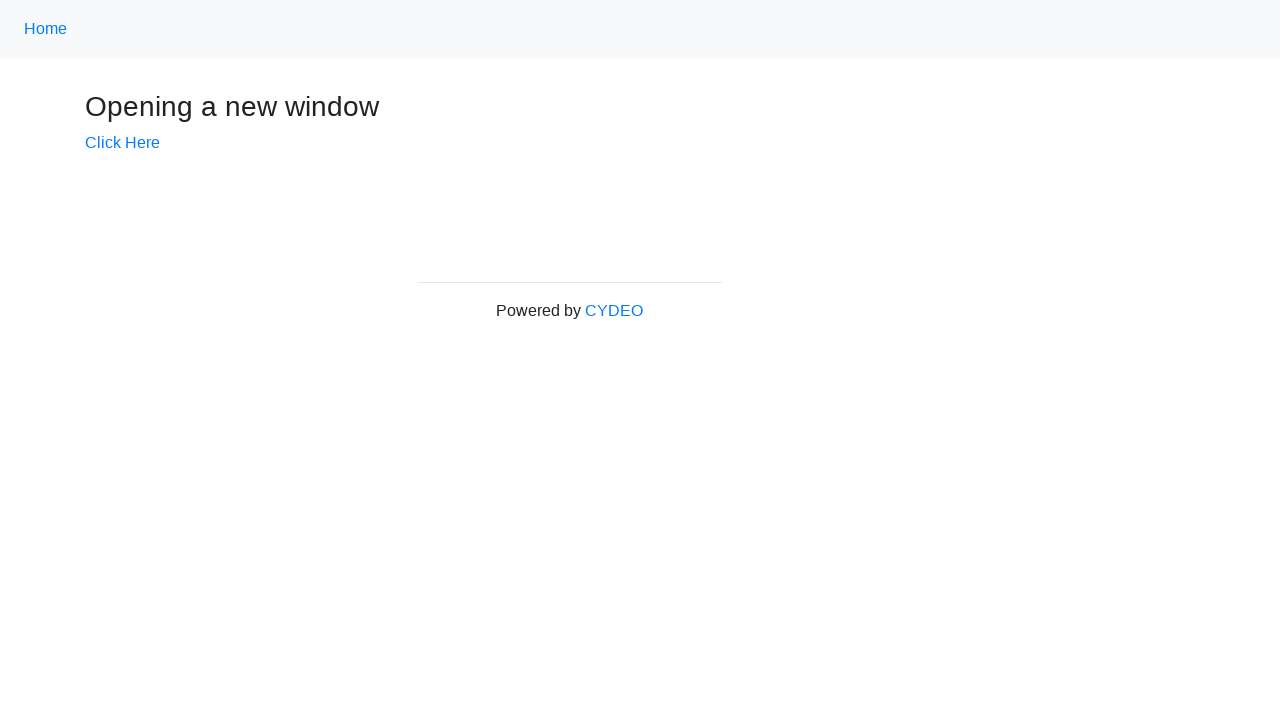

Verified initial page title is 'Windows'
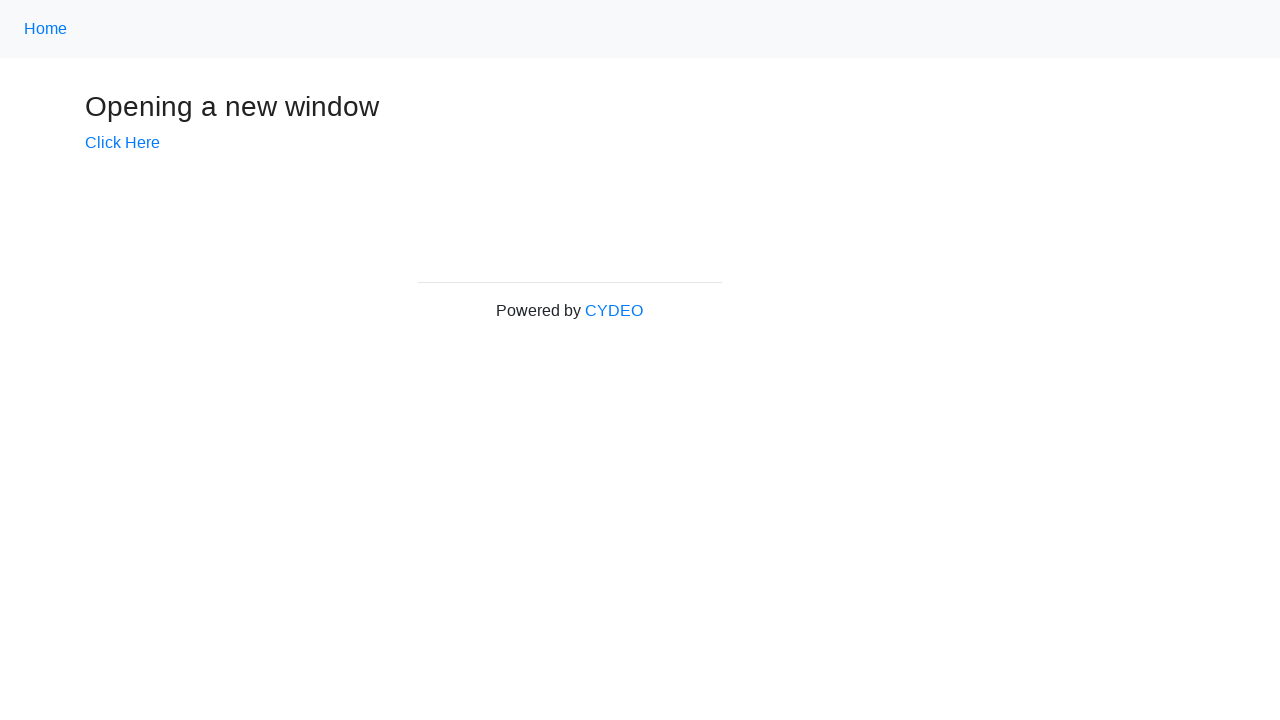

Clicked 'Click Here' link to open new window at (122, 143) on xpath=//a[.='Click Here']
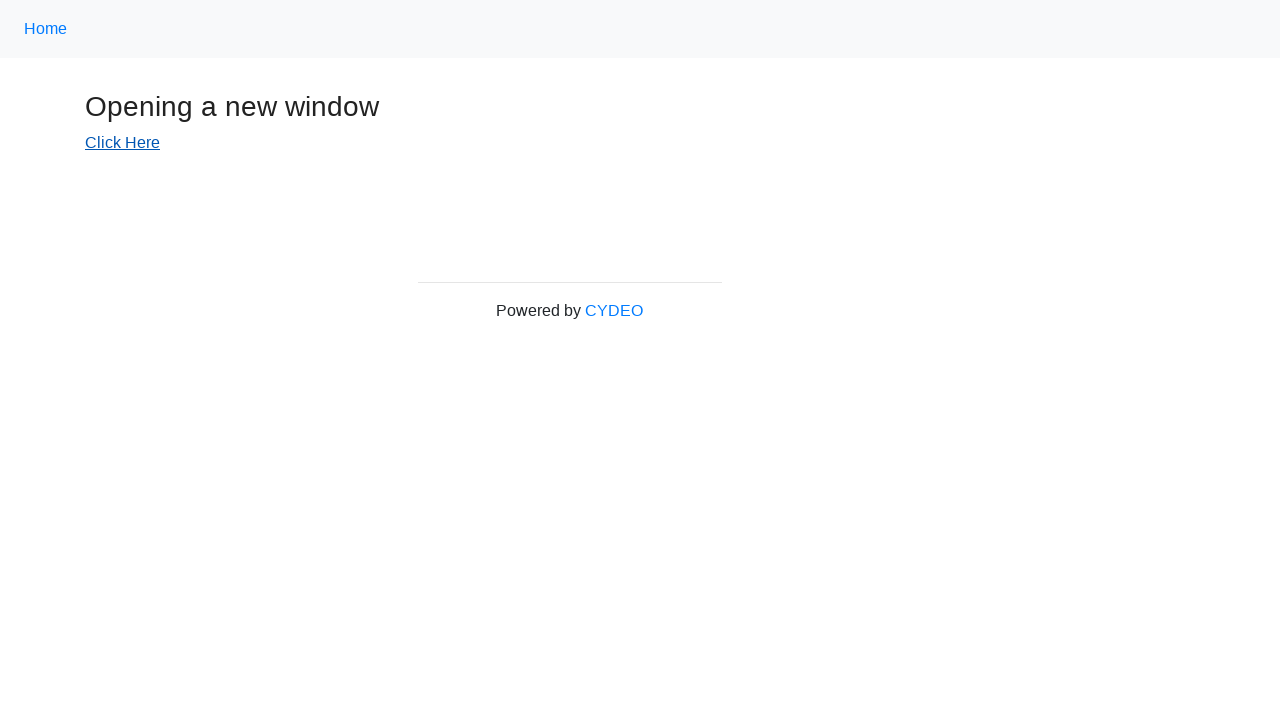

Retrieved new window/page object
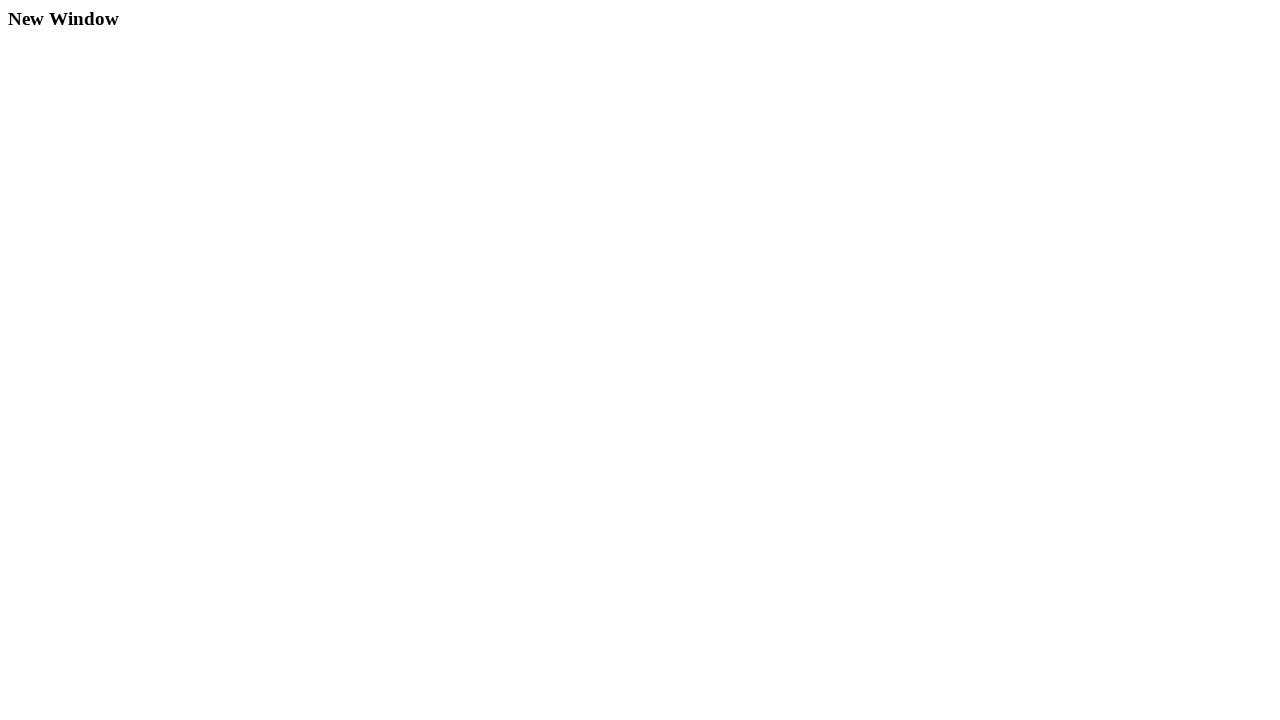

Waited for new page to load
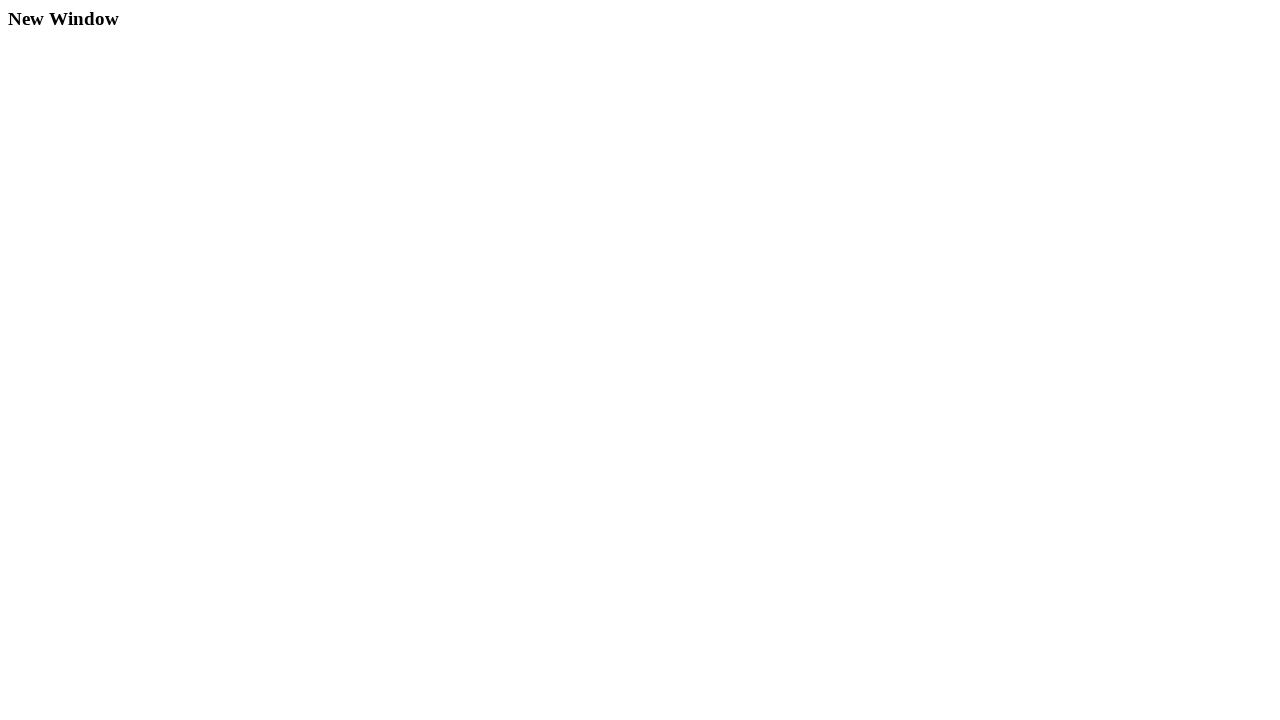

Verified new window title is 'New Window'
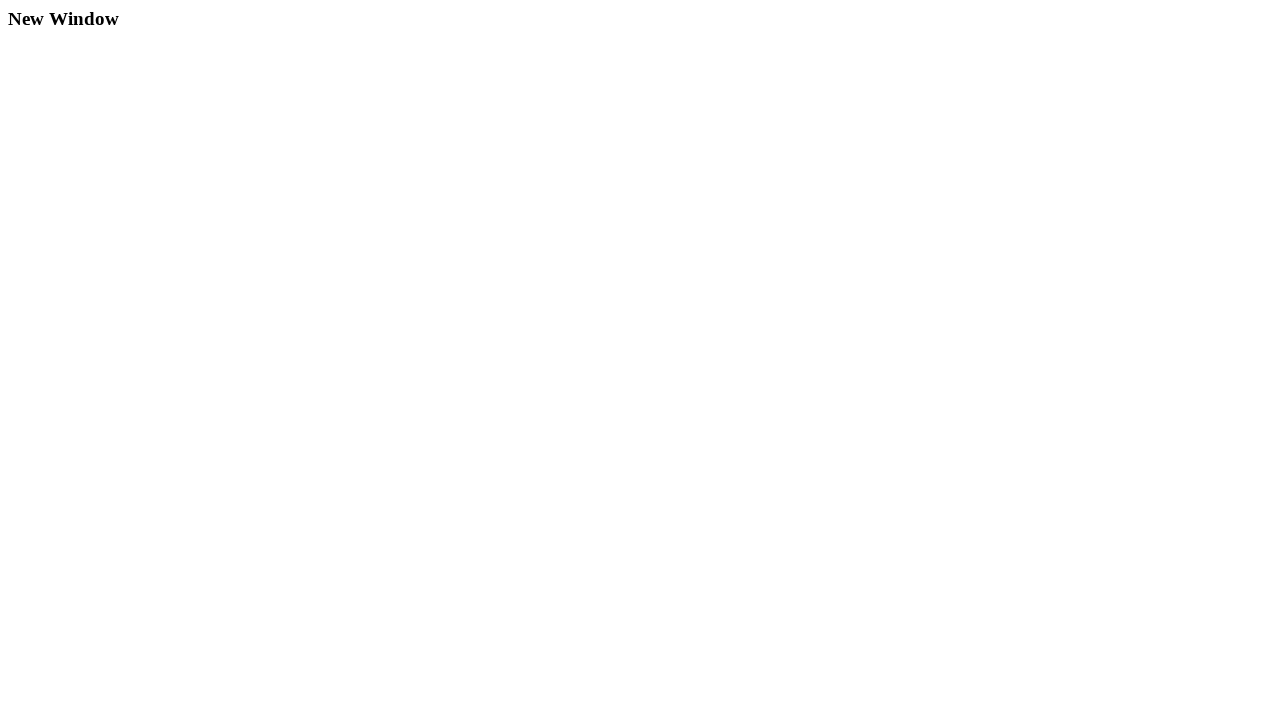

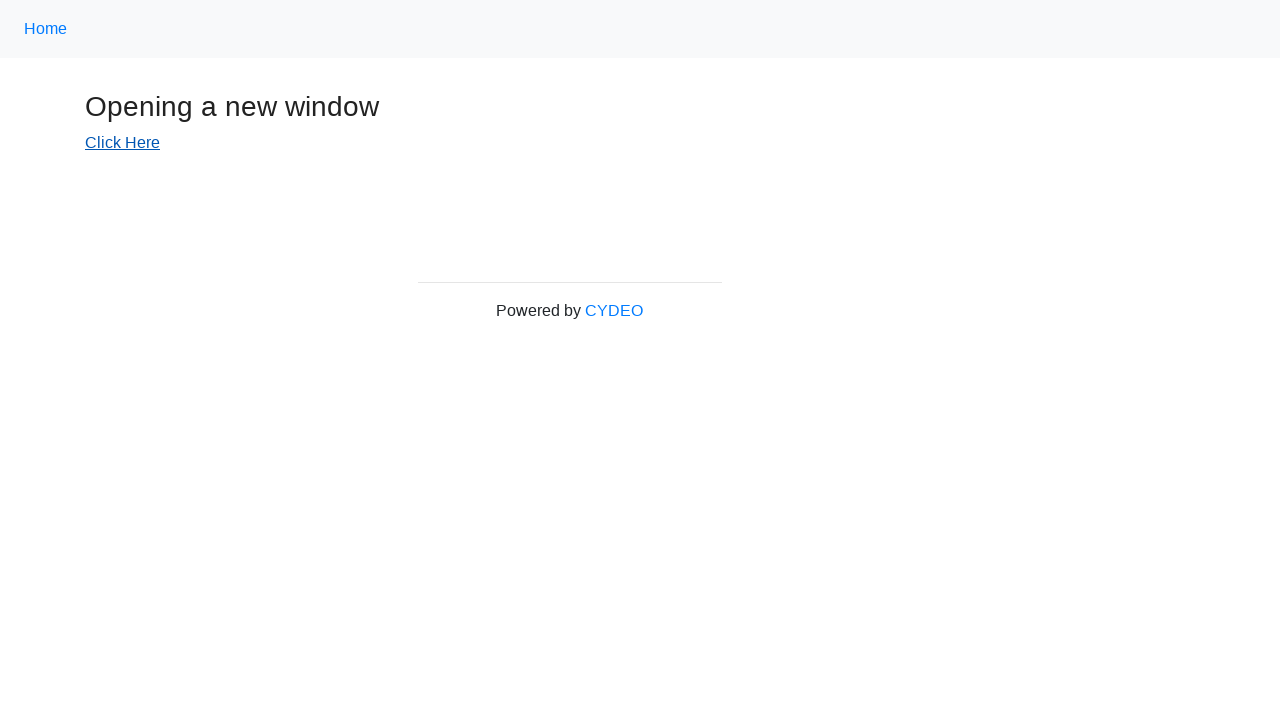